Scrolls down and up on the Selenium downloads page to demonstrate page scrolling functionality

Starting URL: https://www.selenium.dev/downloads/

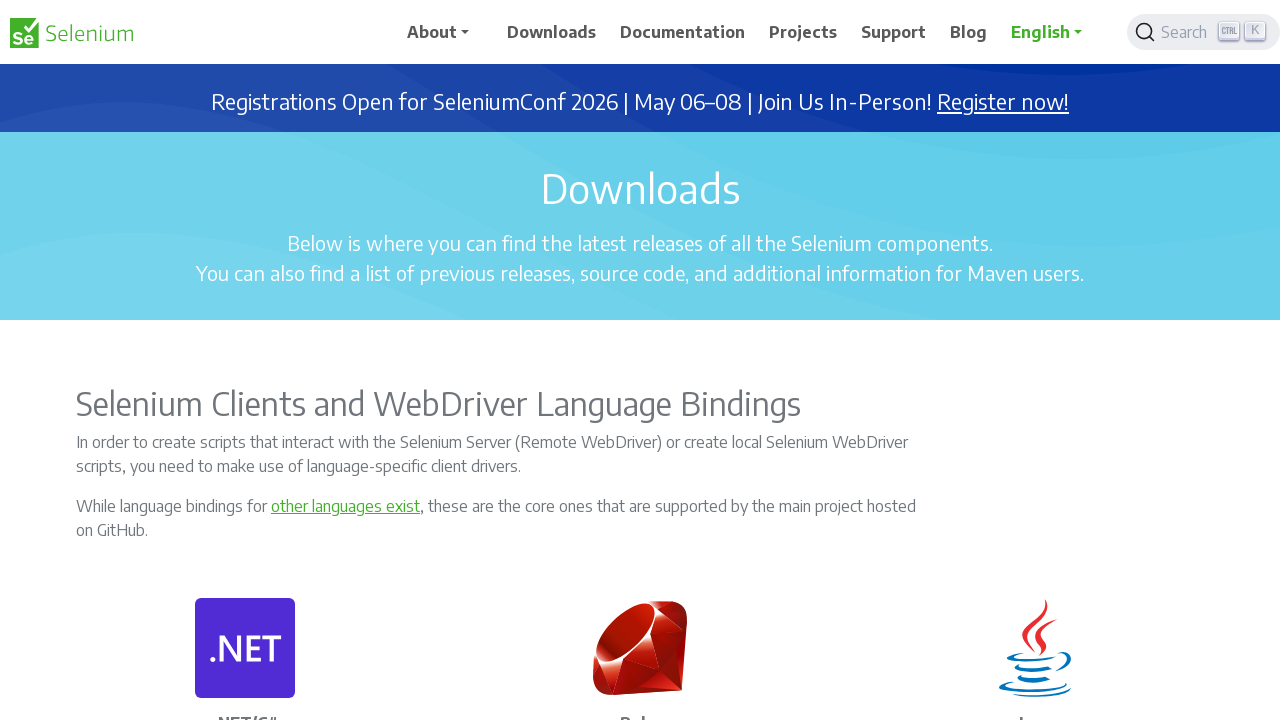

Scrolled down 1000 pixels on Selenium downloads page
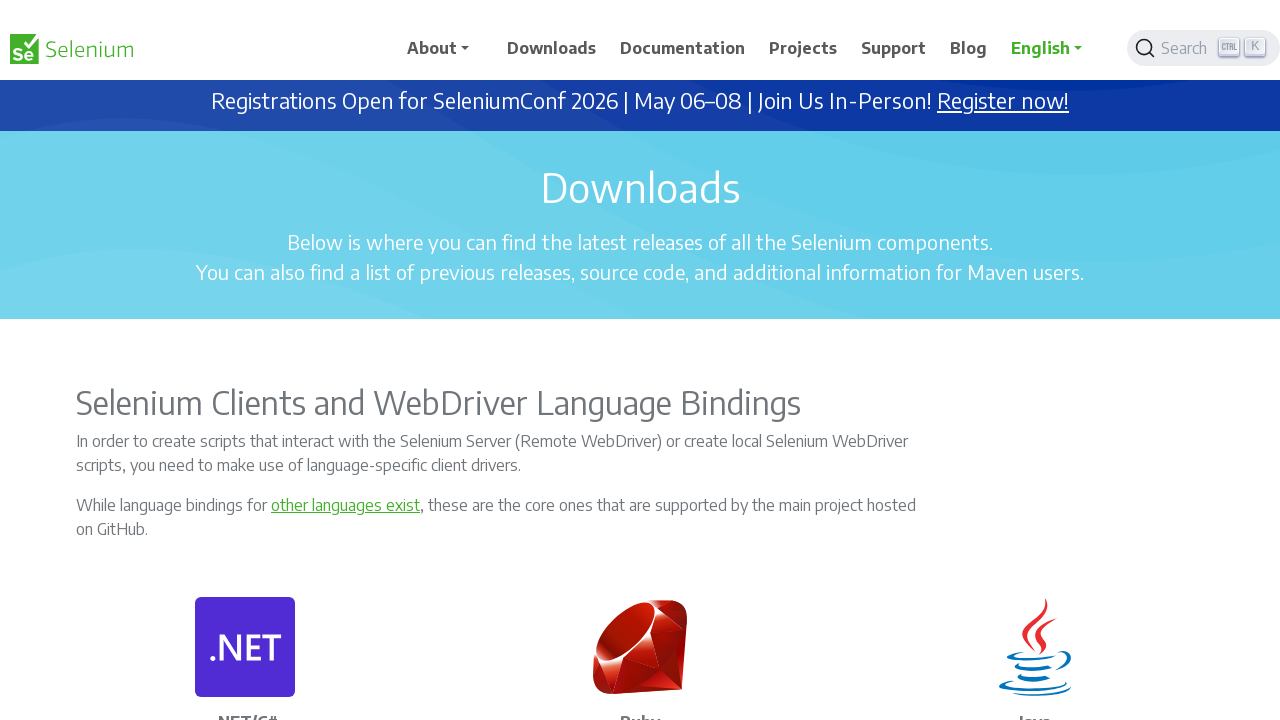

Waited 2 seconds for page to settle after scroll down
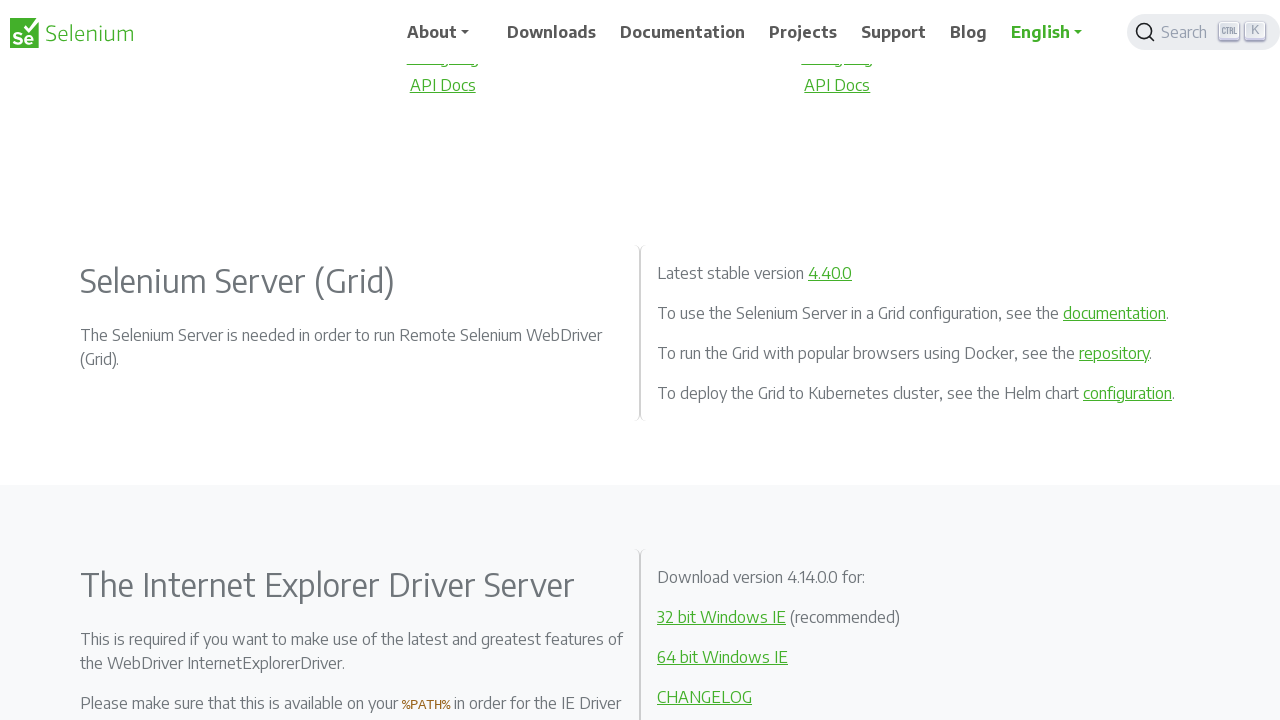

Scrolled down 1000 pixels on Selenium downloads page
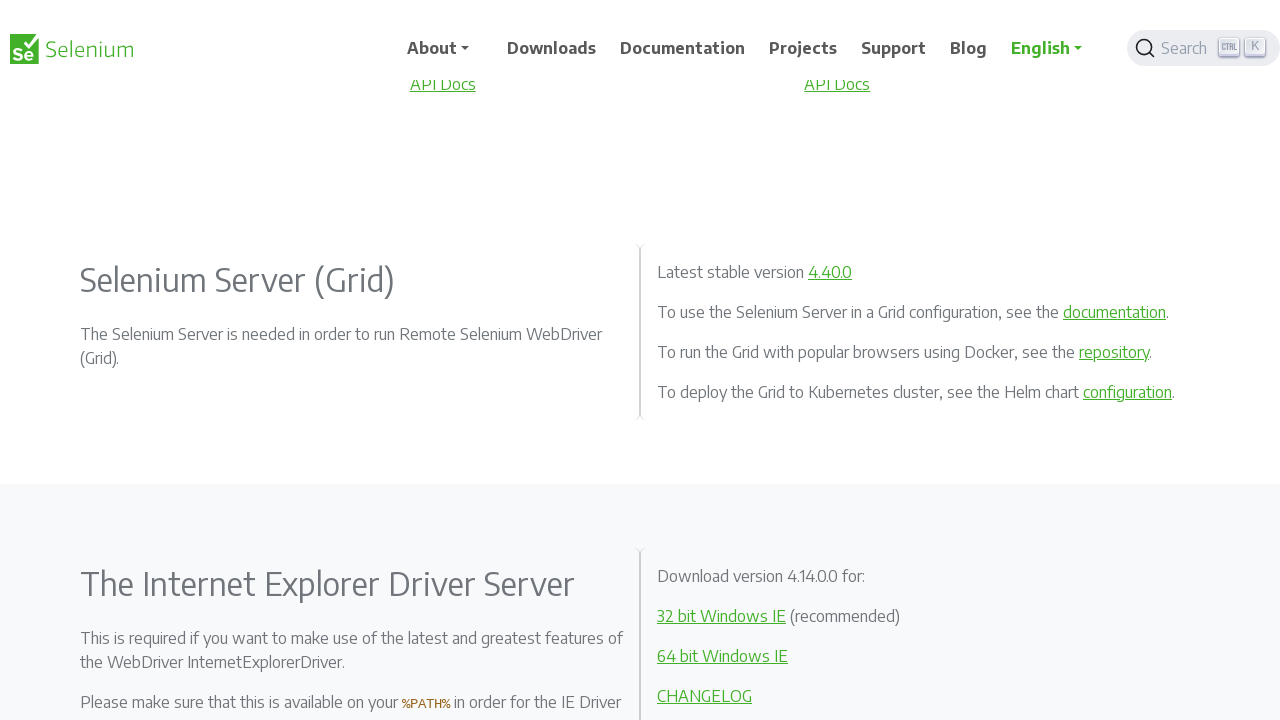

Waited 2 seconds for page to settle after scroll down
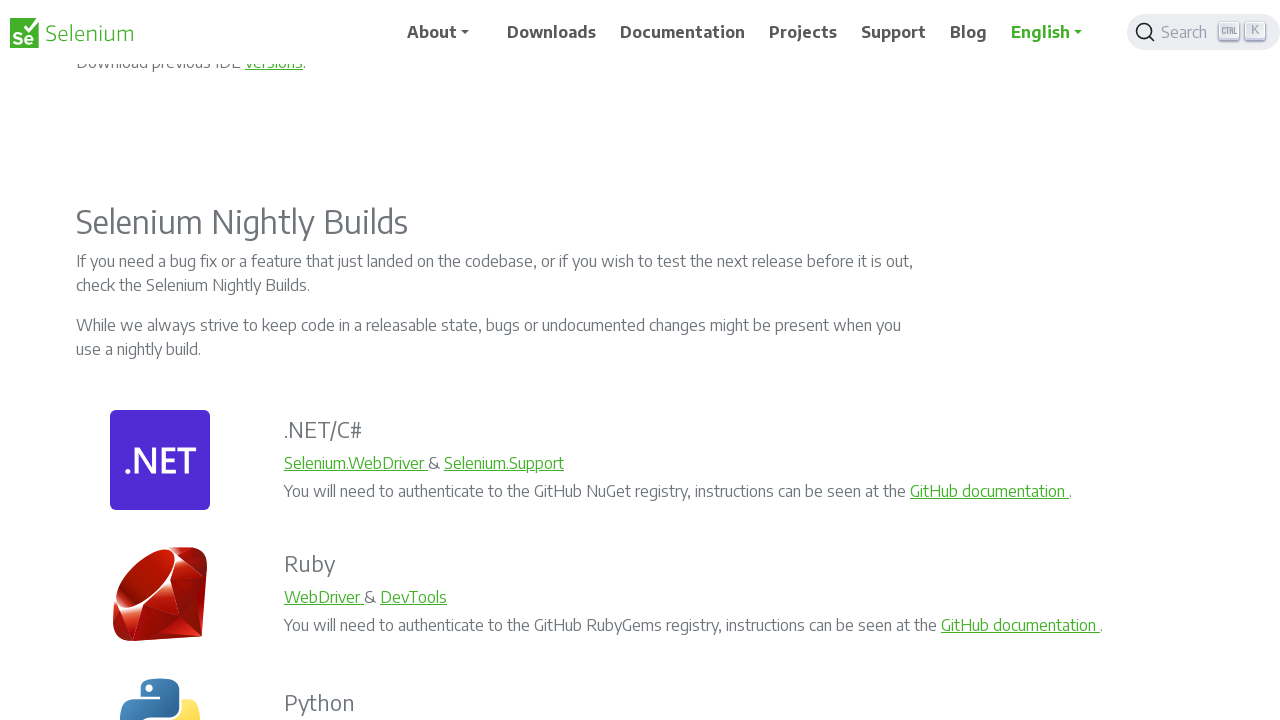

Scrolled down 1000 pixels on Selenium downloads page
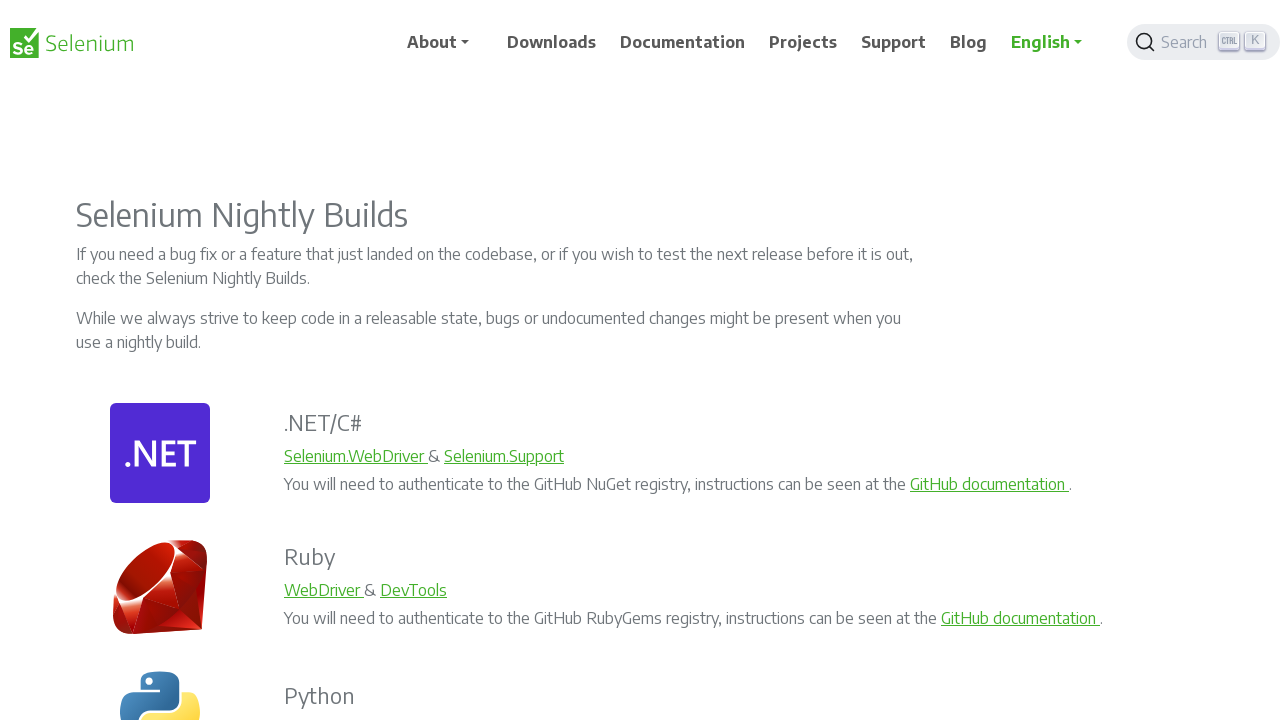

Waited 2 seconds for page to settle after scroll down
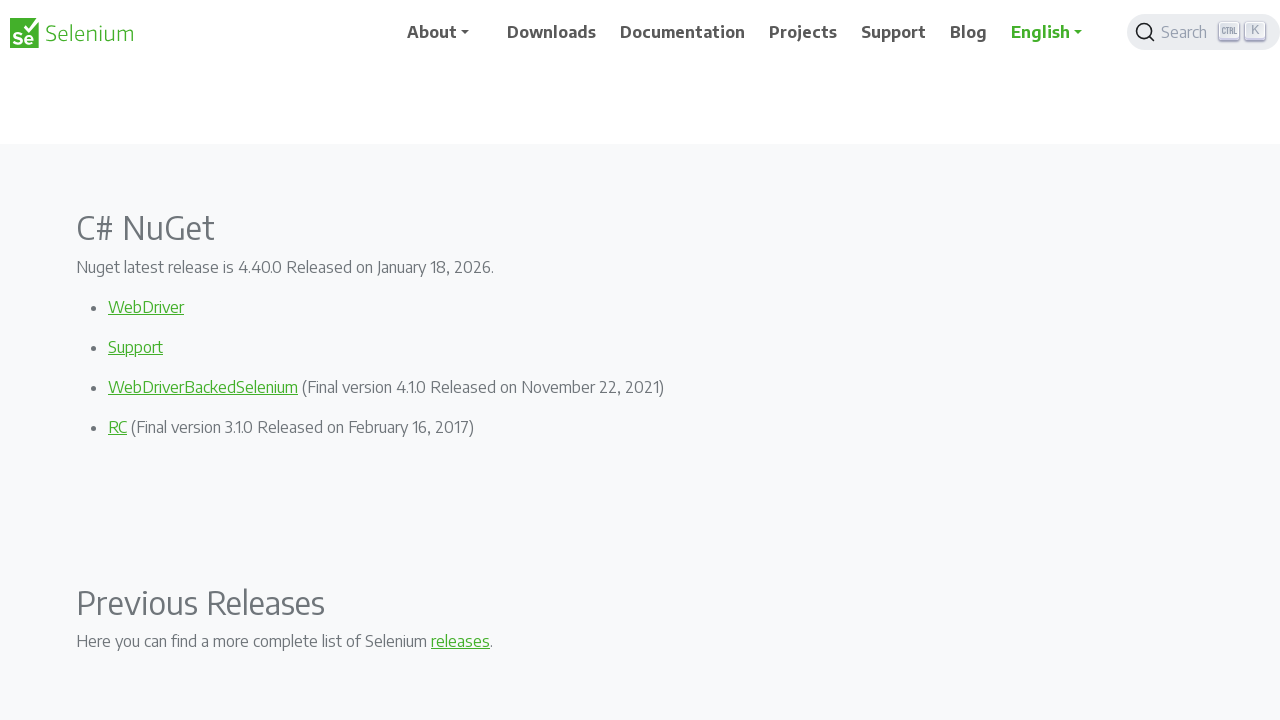

Scrolled down 1000 pixels on Selenium downloads page
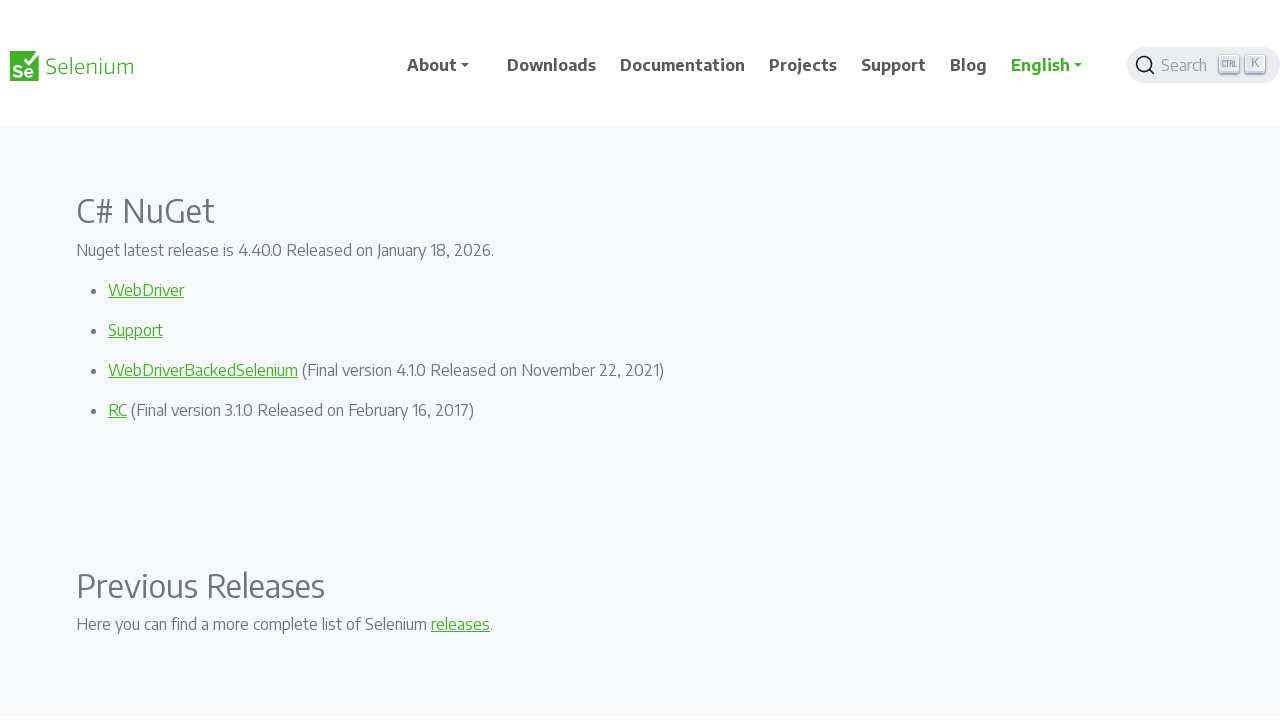

Waited 2 seconds for page to settle after scroll down
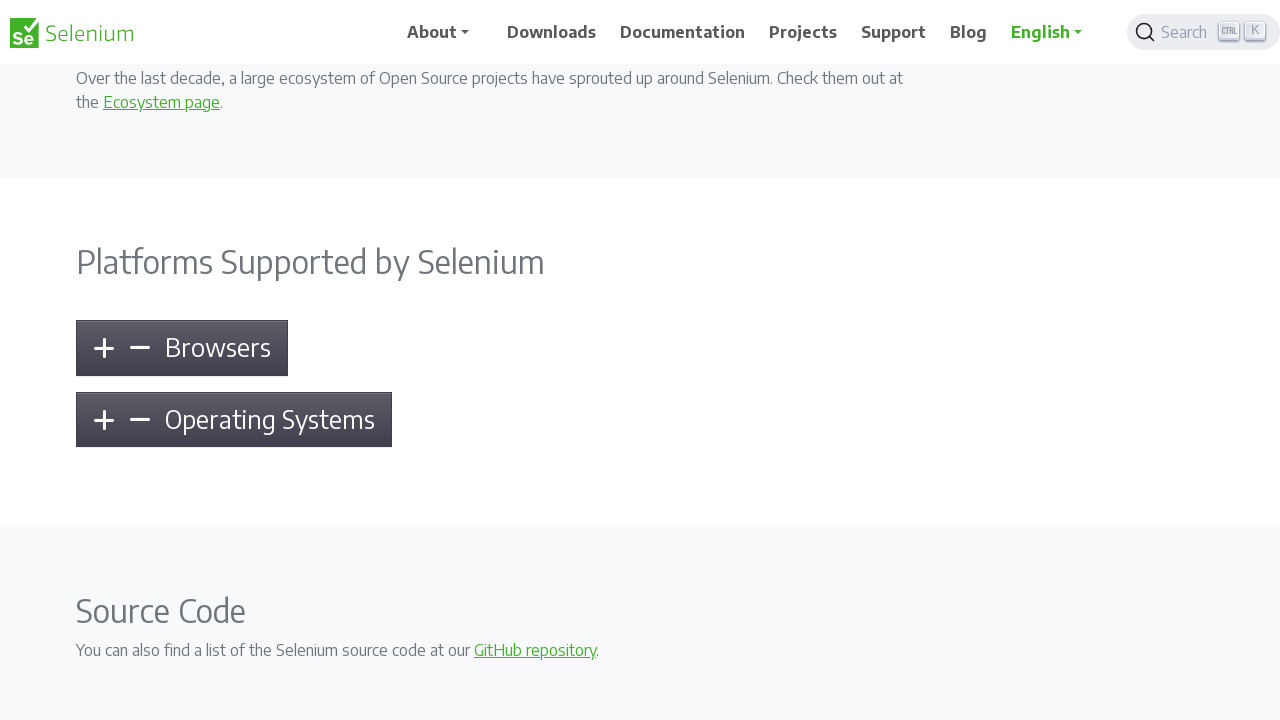

Scrolled down 1000 pixels on Selenium downloads page
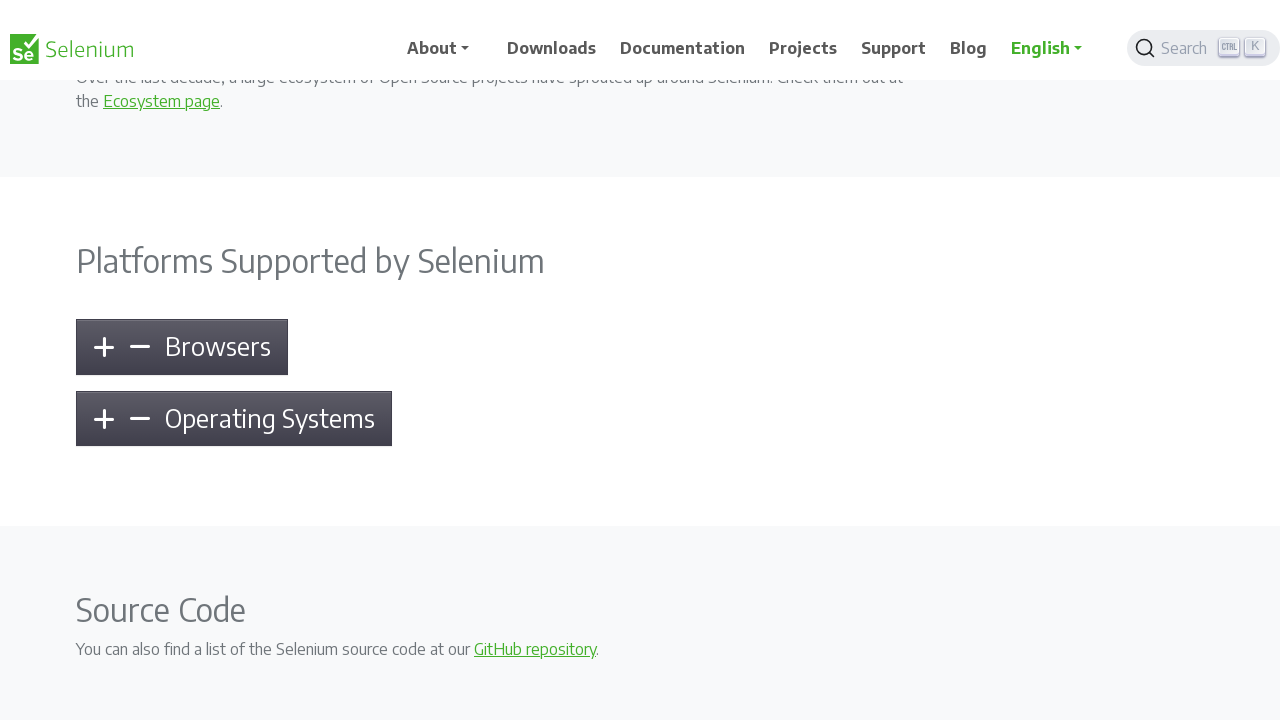

Waited 2 seconds for page to settle after scroll down
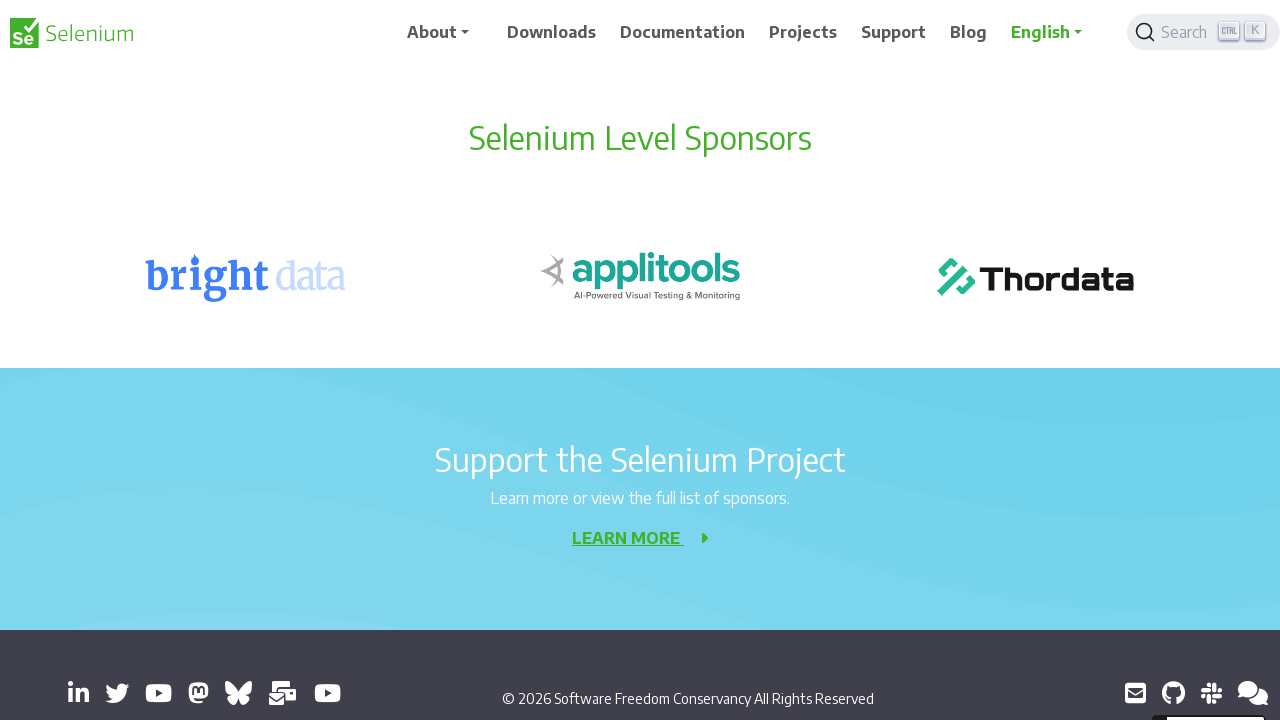

Scrolled down 1000 pixels on Selenium downloads page
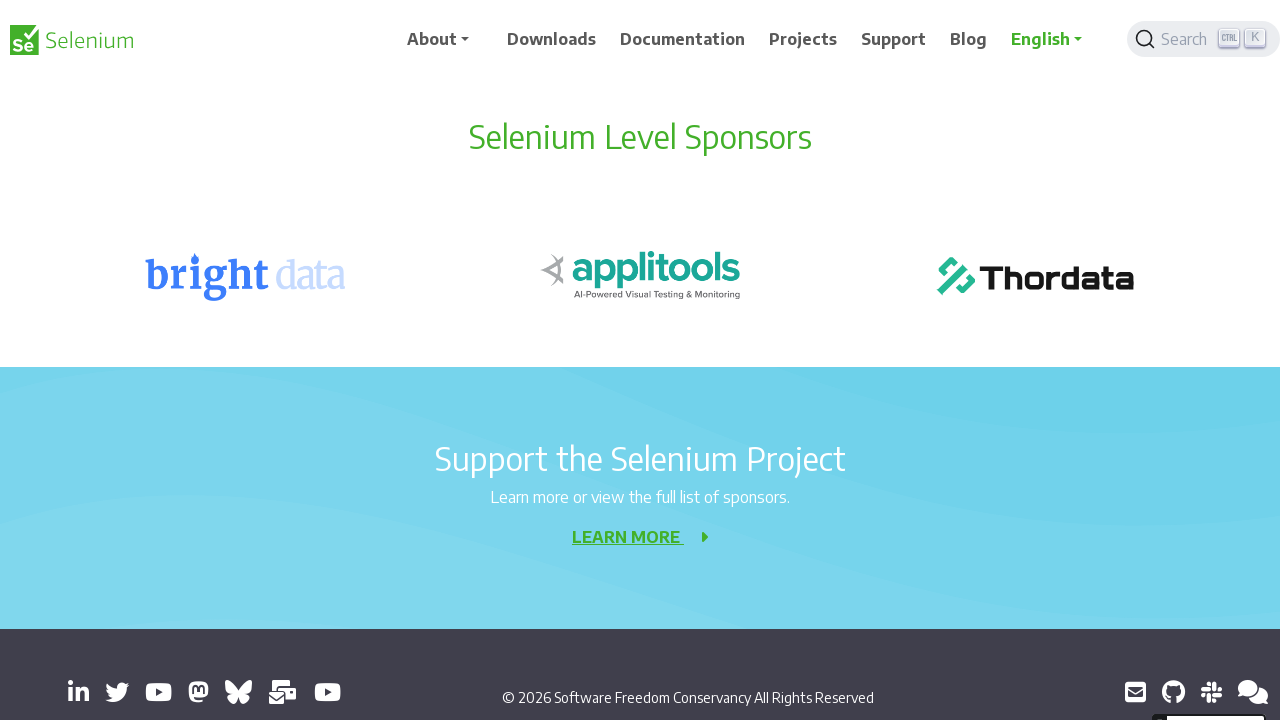

Waited 2 seconds for page to settle after scroll down
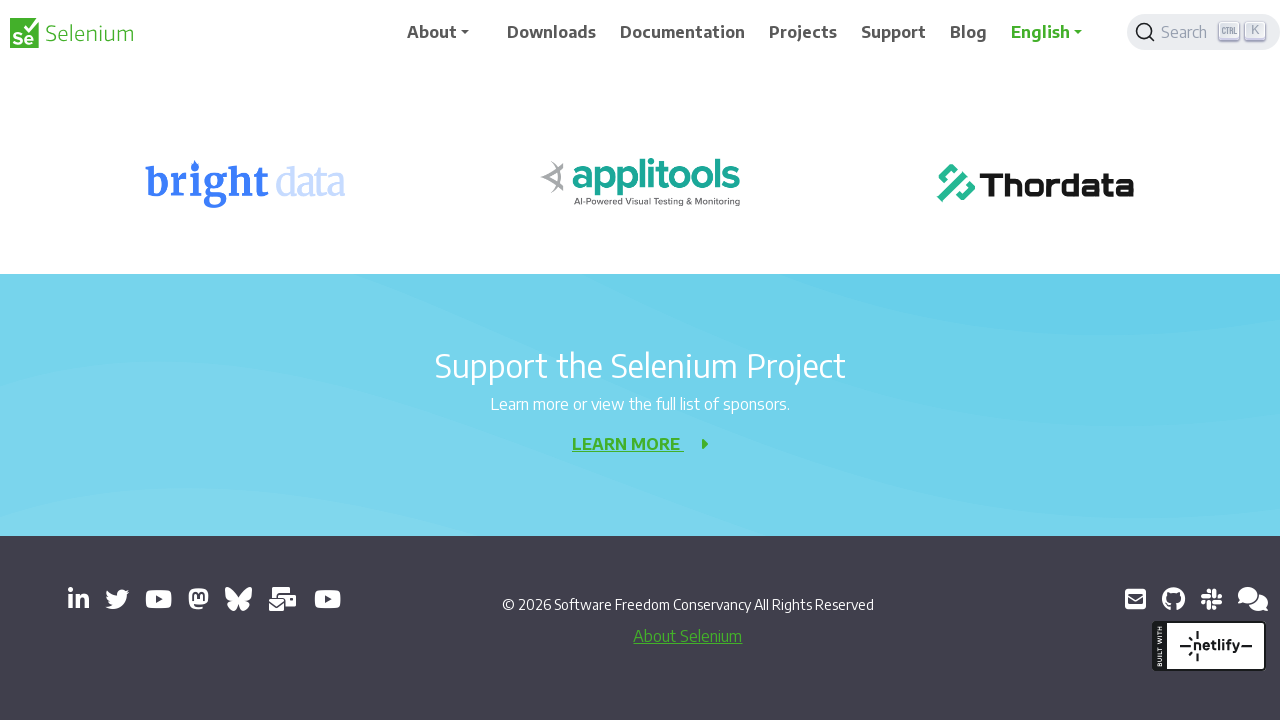

Scrolled down 1000 pixels on Selenium downloads page
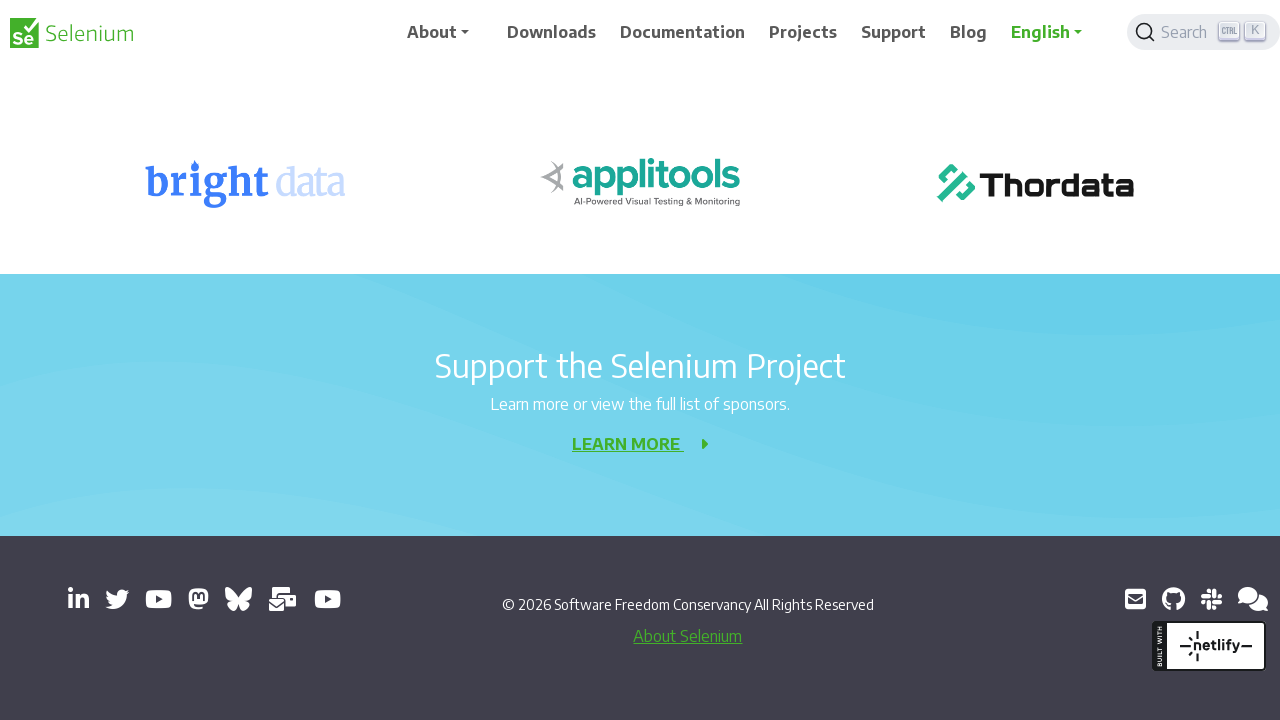

Waited 2 seconds for page to settle after scroll down
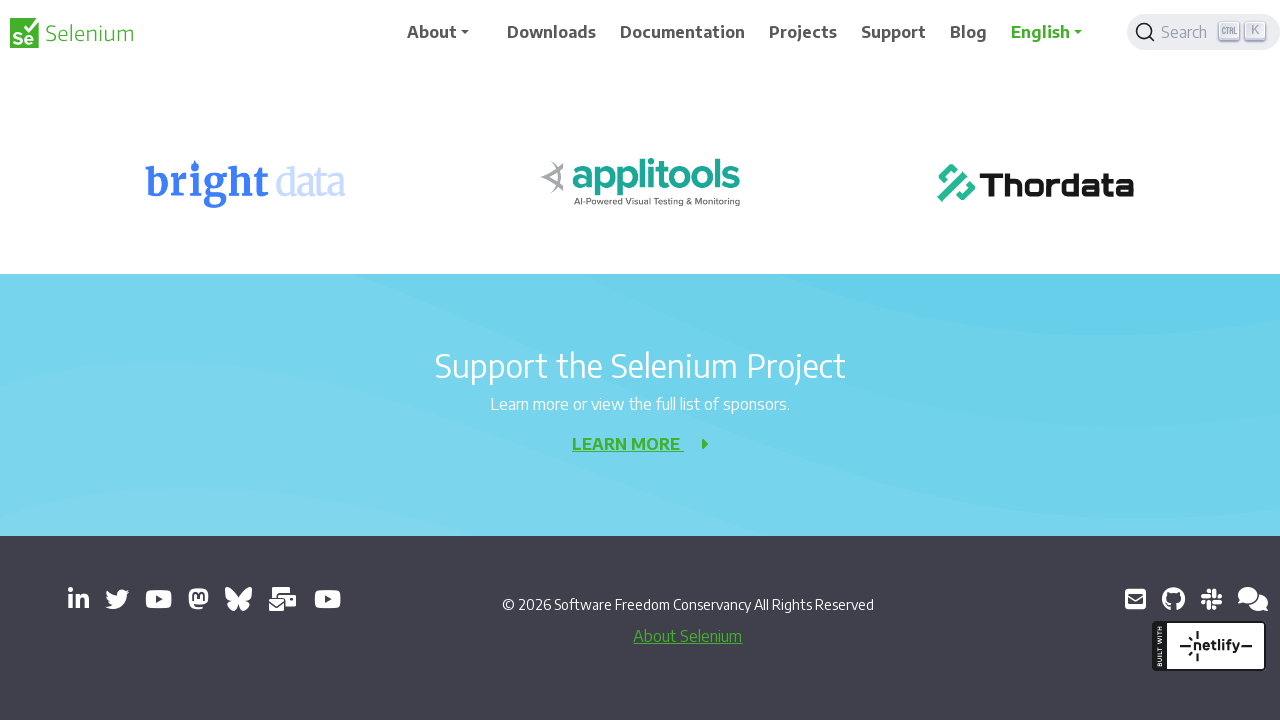

Scrolled down 1000 pixels on Selenium downloads page
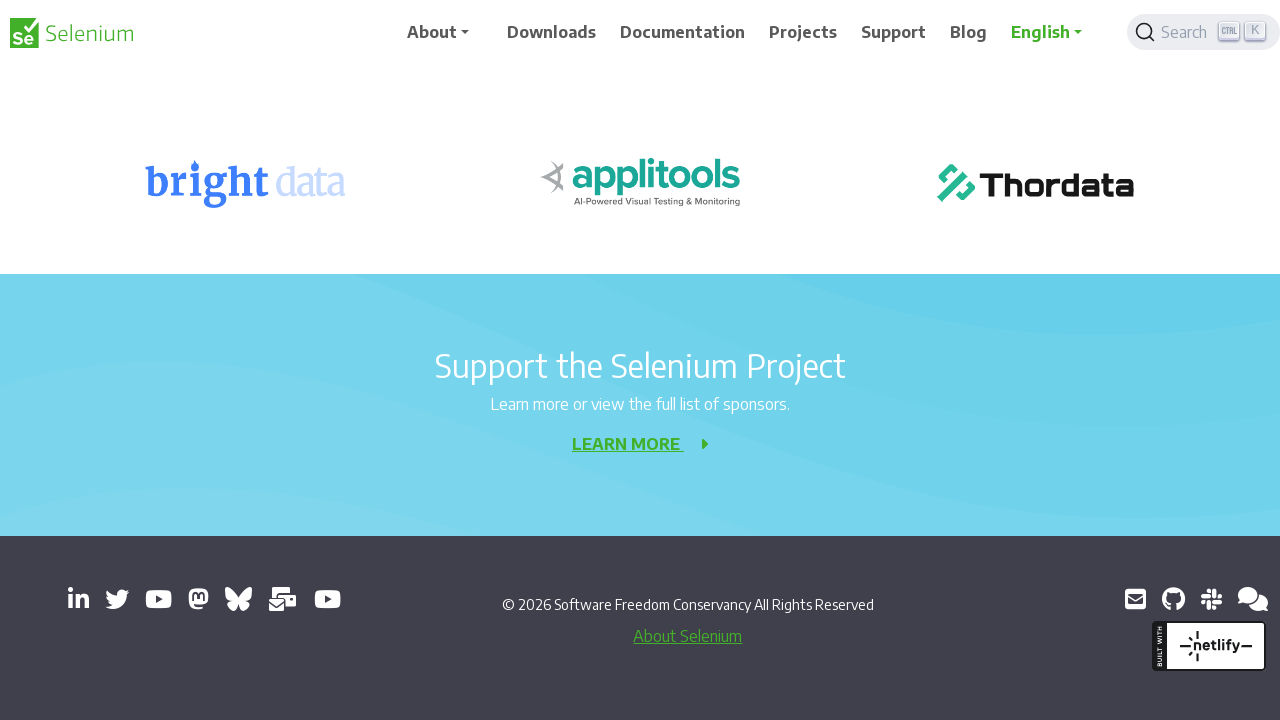

Waited 2 seconds for page to settle after scroll down
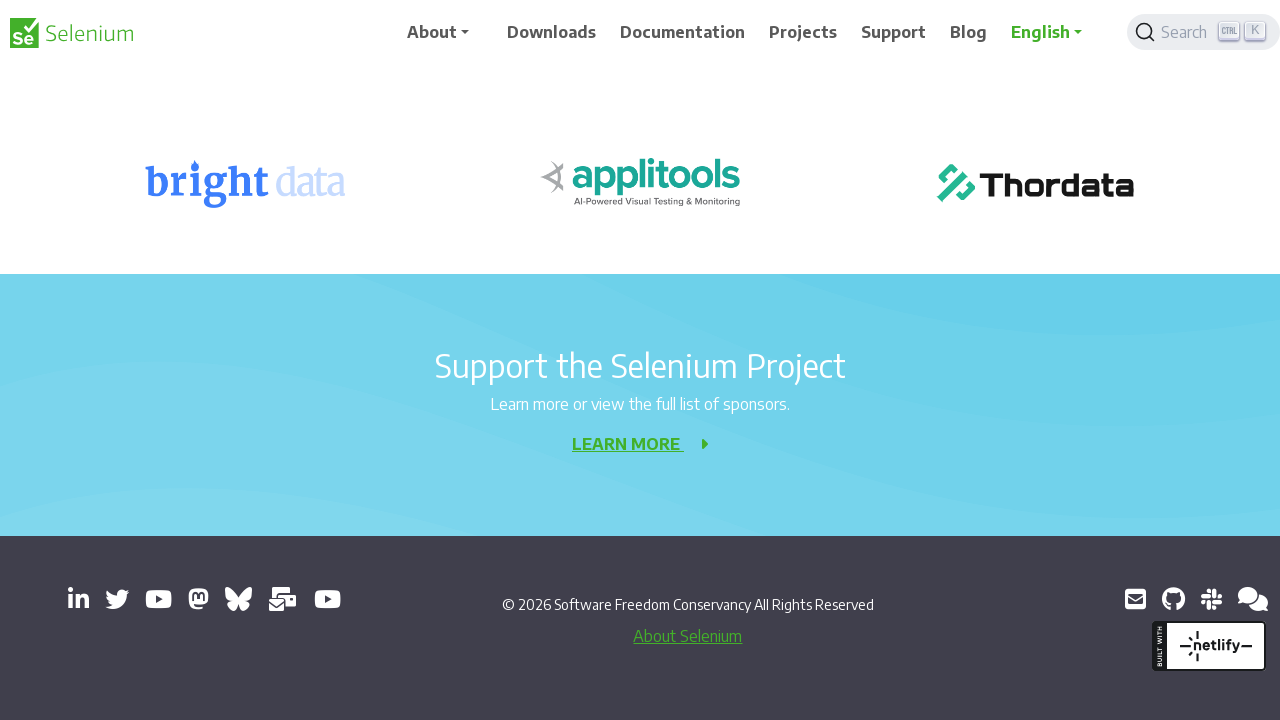

Scrolled down 1000 pixels on Selenium downloads page
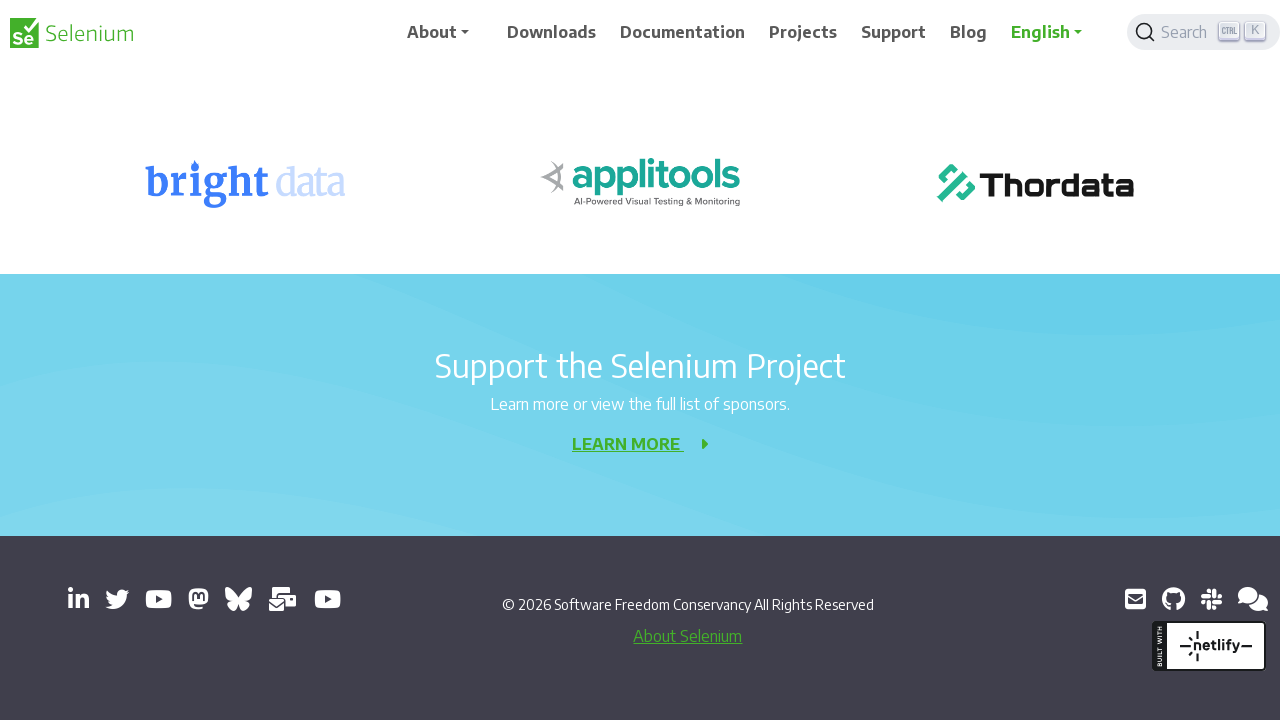

Waited 2 seconds for page to settle after scroll down
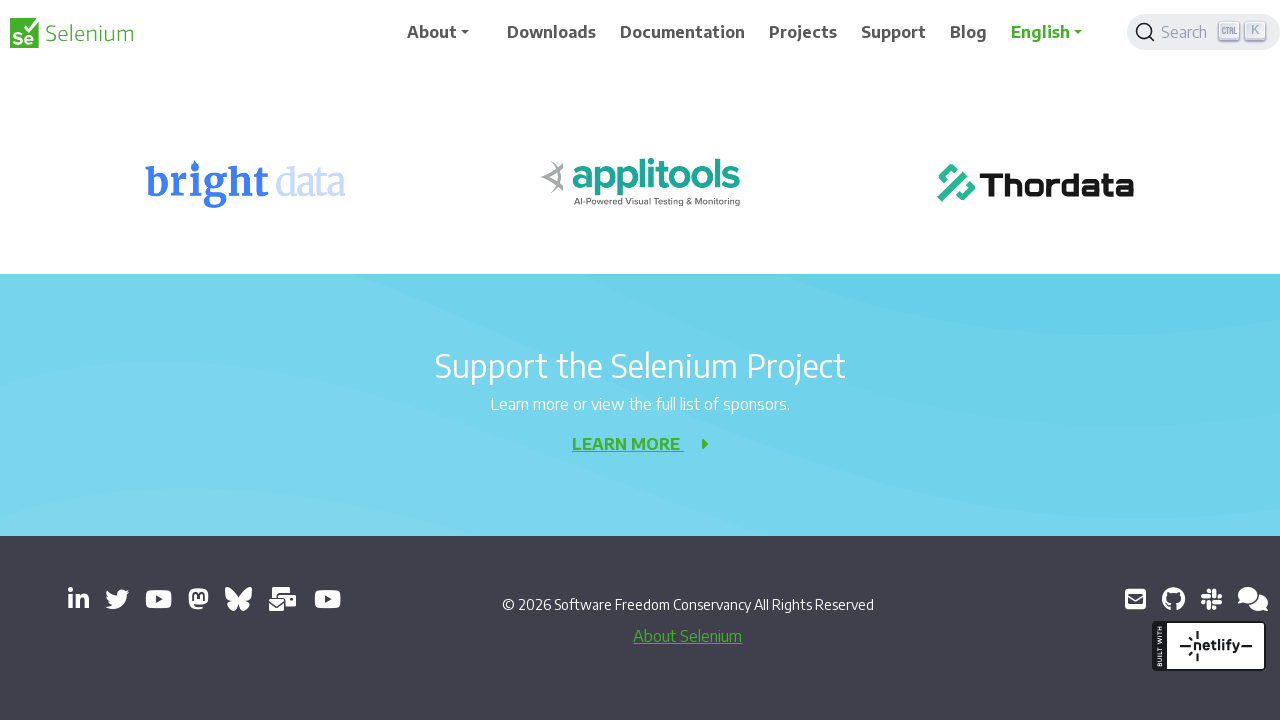

Scrolled up 1000 pixels on Selenium downloads page
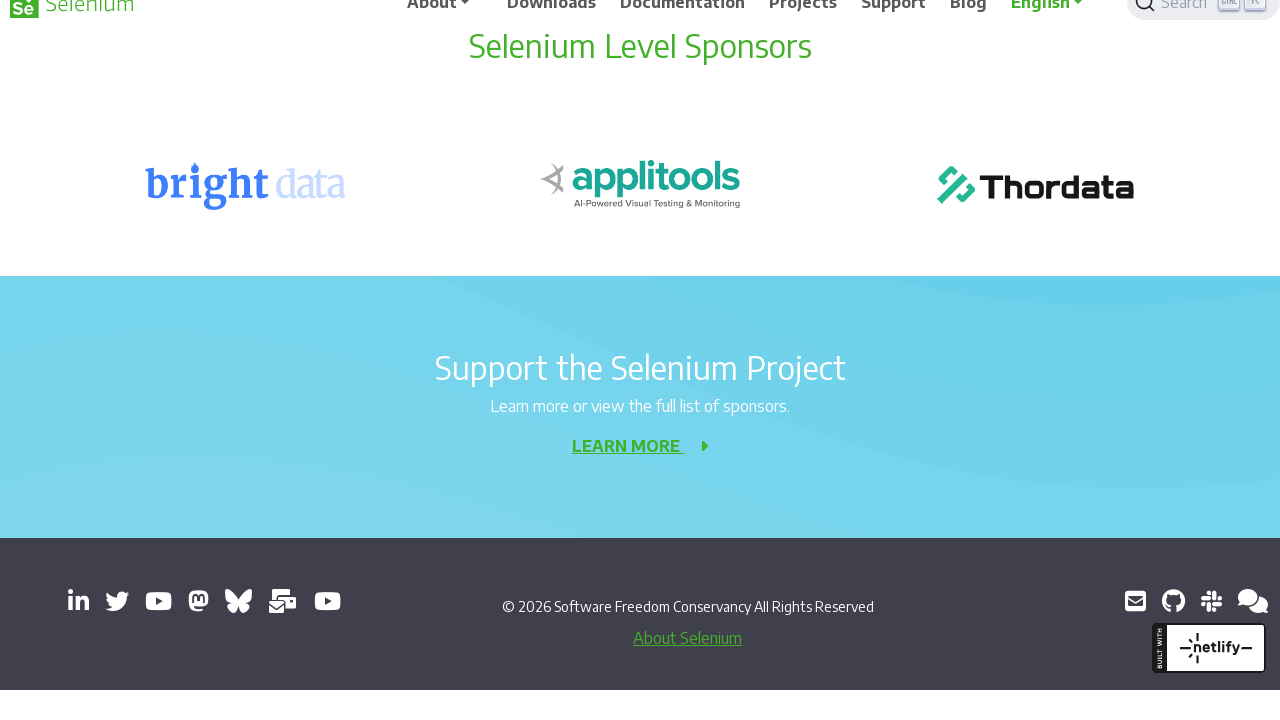

Waited 2 seconds for page to settle after scroll up
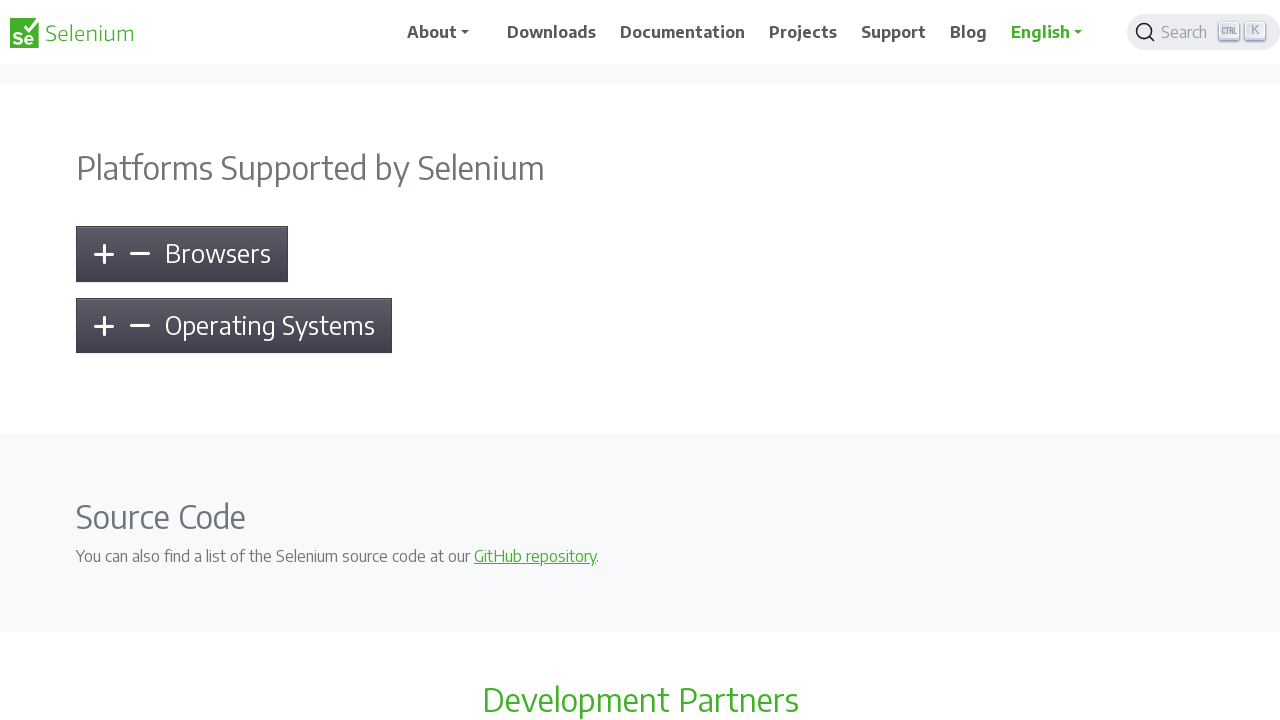

Scrolled up 1000 pixels on Selenium downloads page
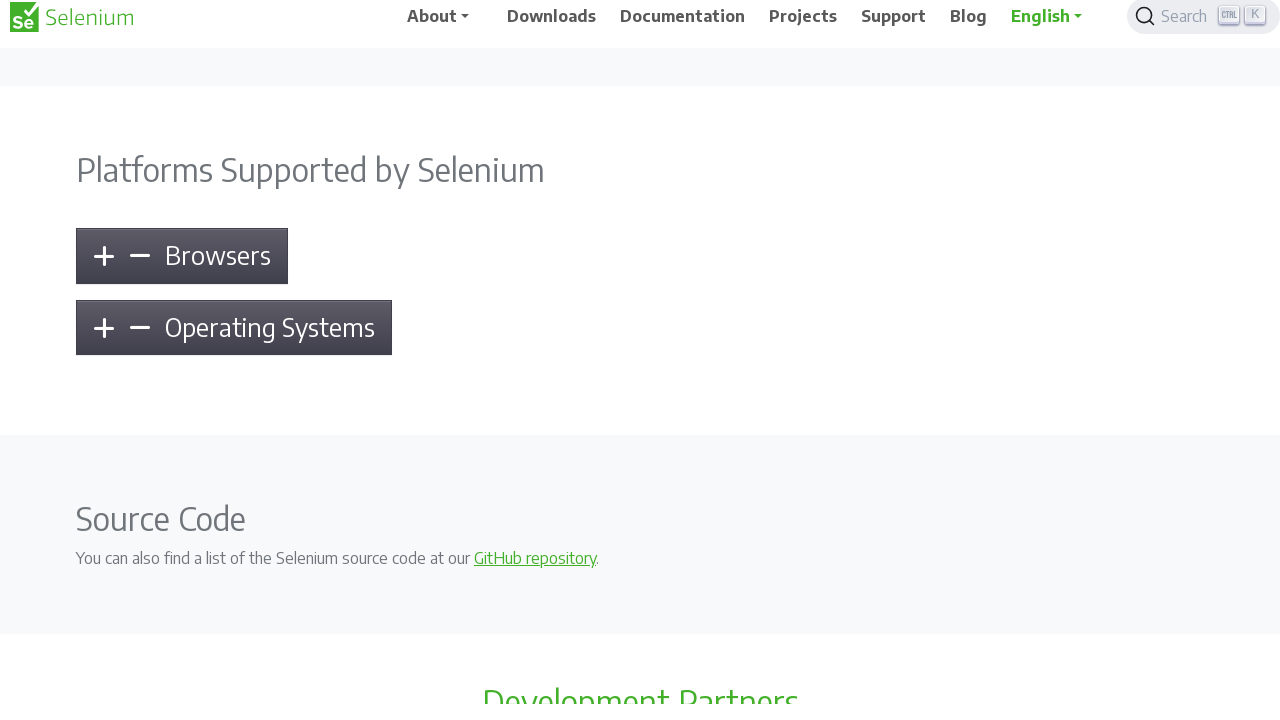

Waited 2 seconds for page to settle after scroll up
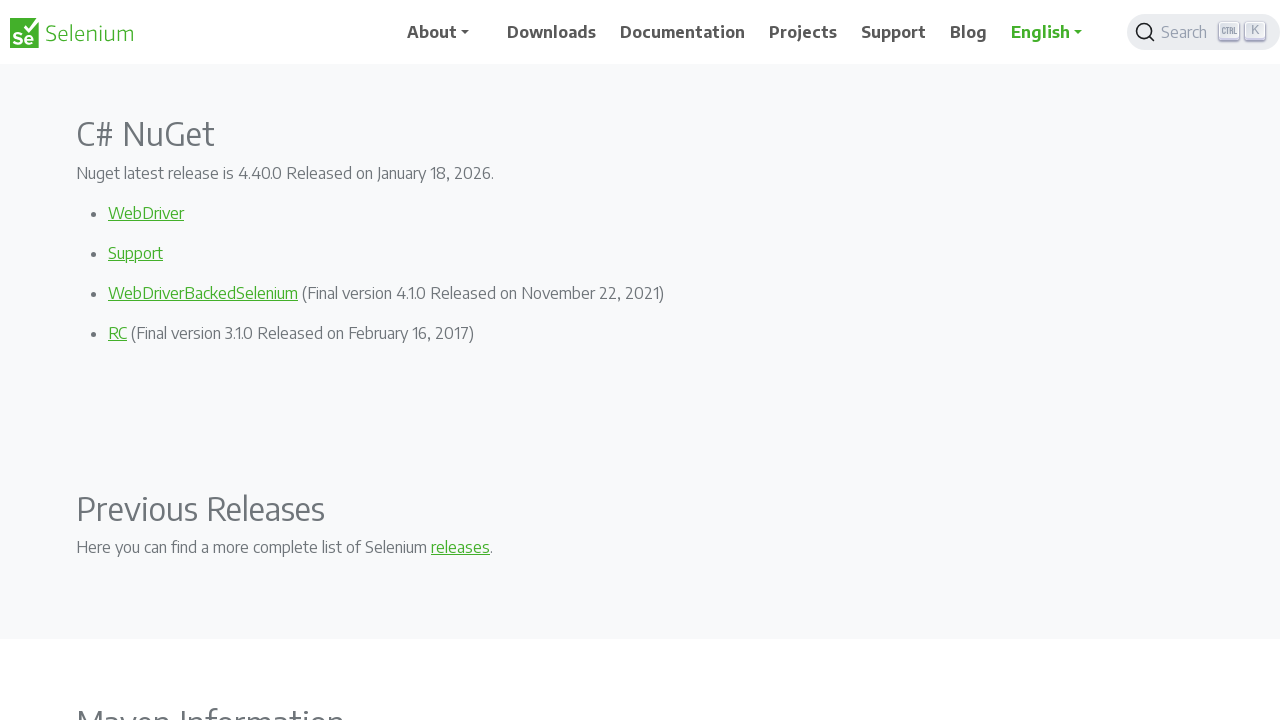

Scrolled up 1000 pixels on Selenium downloads page
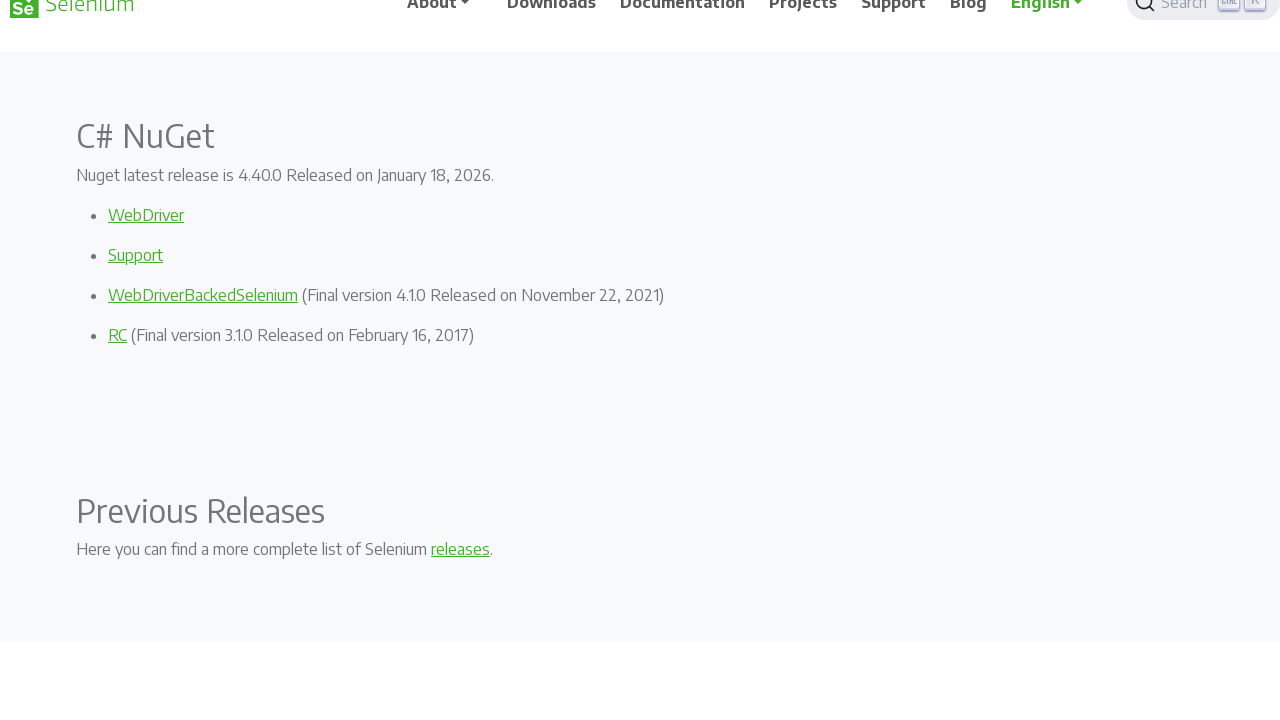

Waited 2 seconds for page to settle after scroll up
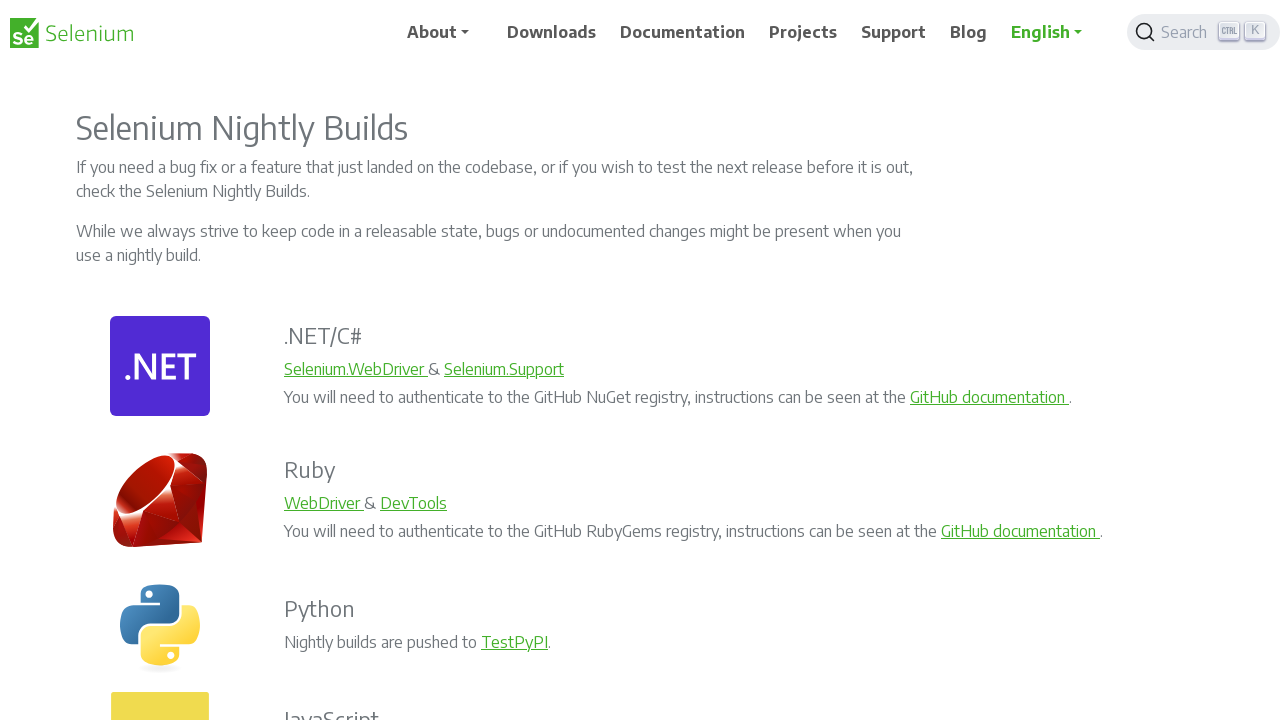

Scrolled up 1000 pixels on Selenium downloads page
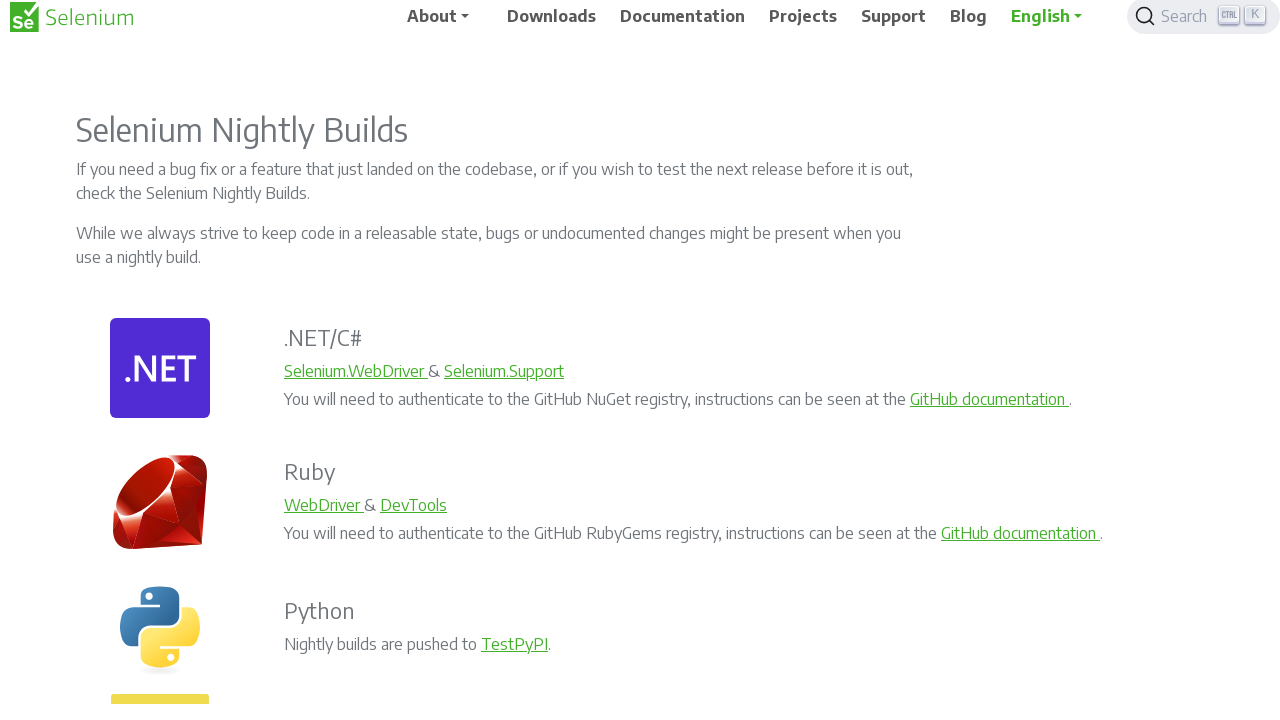

Waited 2 seconds for page to settle after scroll up
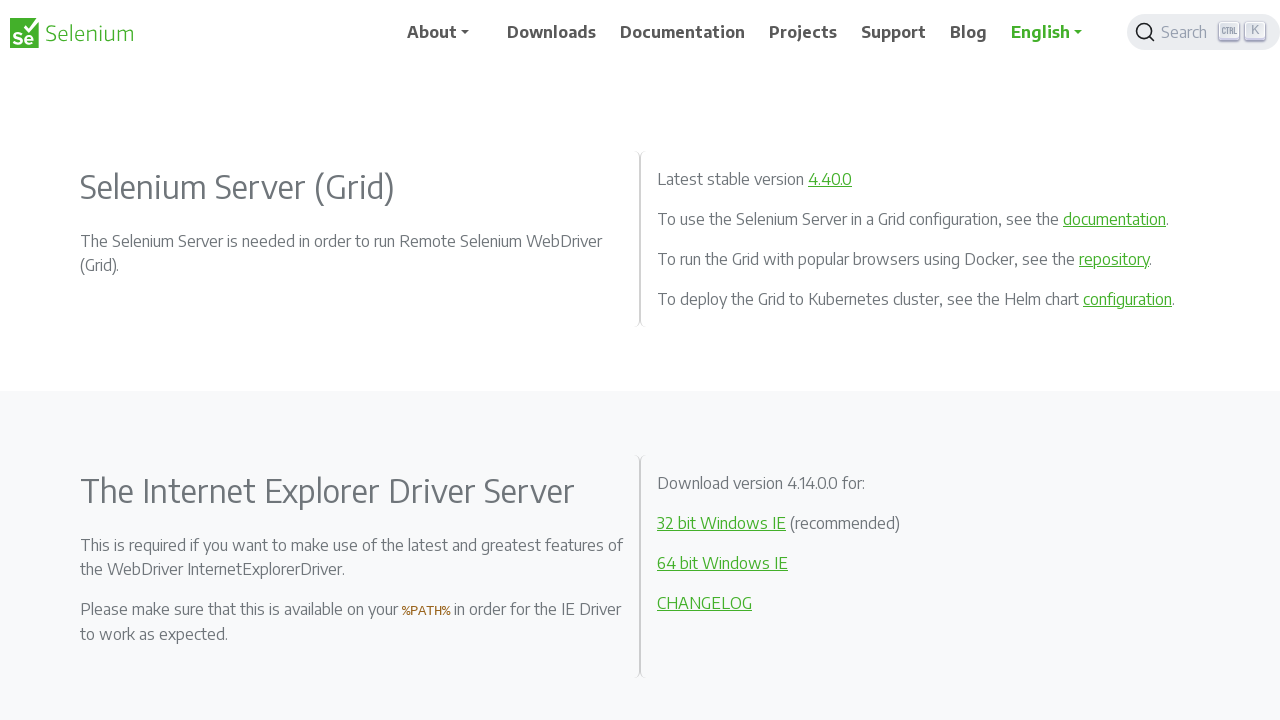

Scrolled up 1000 pixels on Selenium downloads page
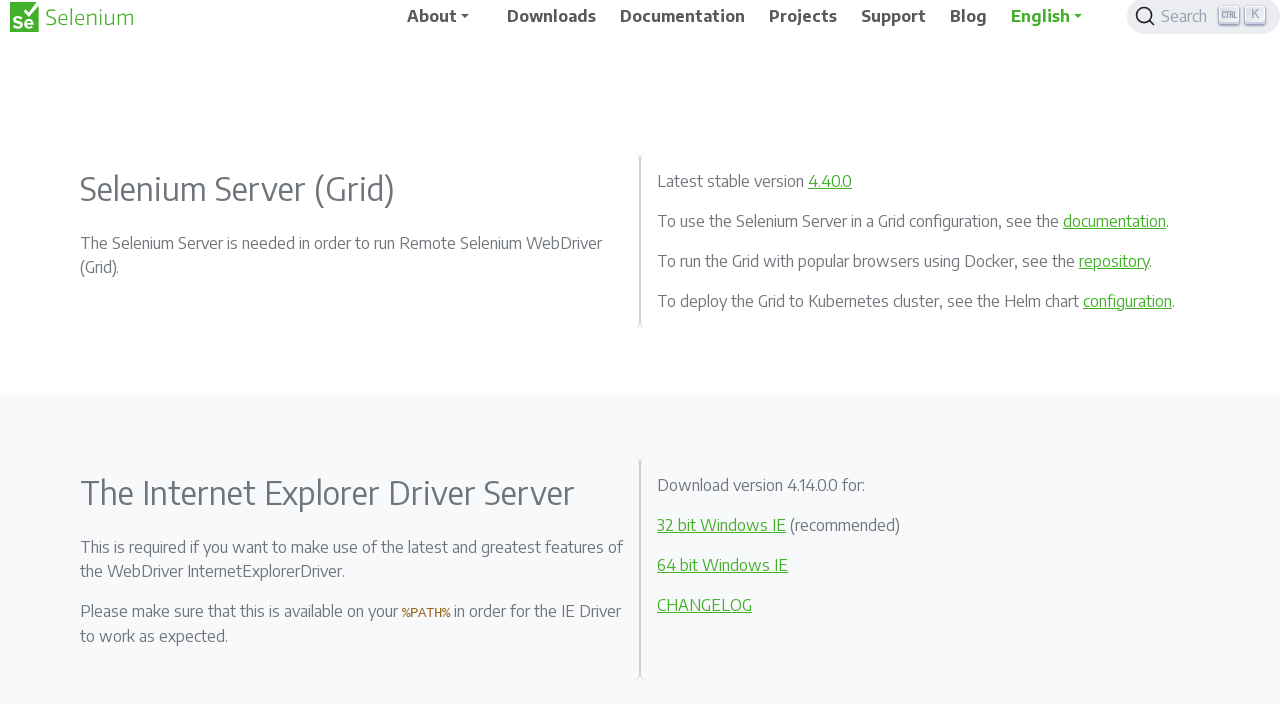

Waited 2 seconds for page to settle after scroll up
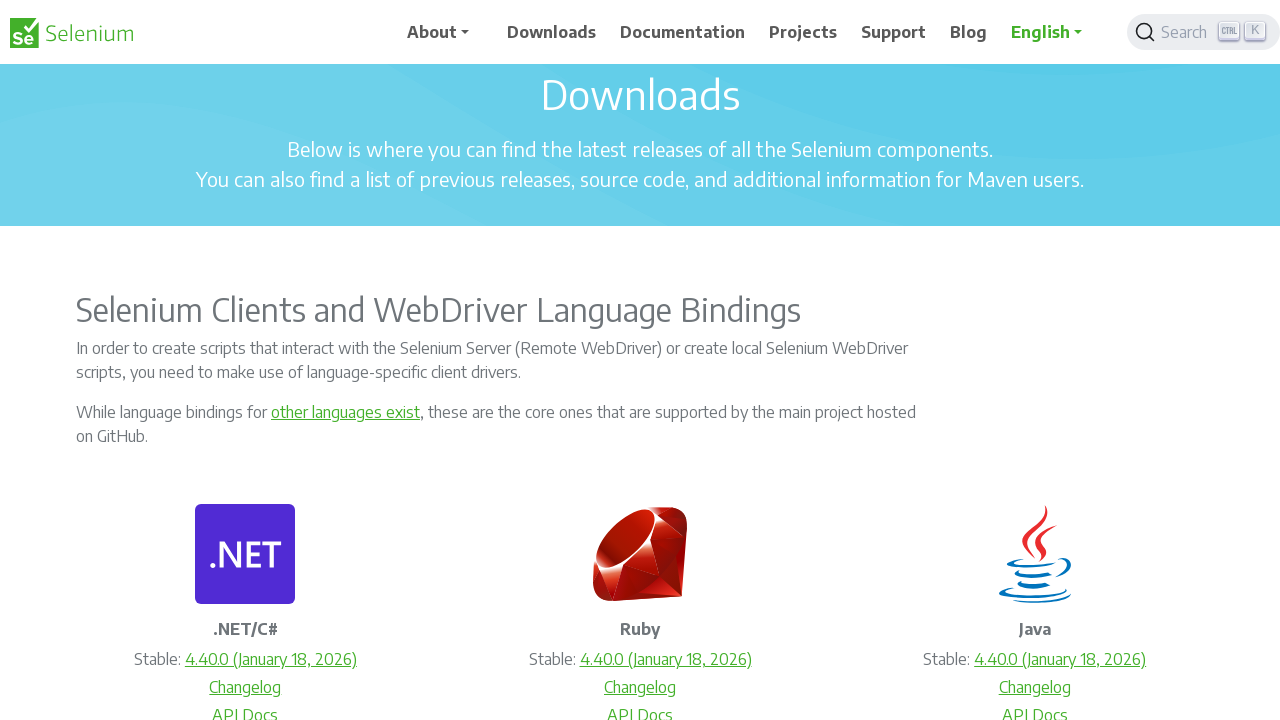

Scrolled up 1000 pixels on Selenium downloads page
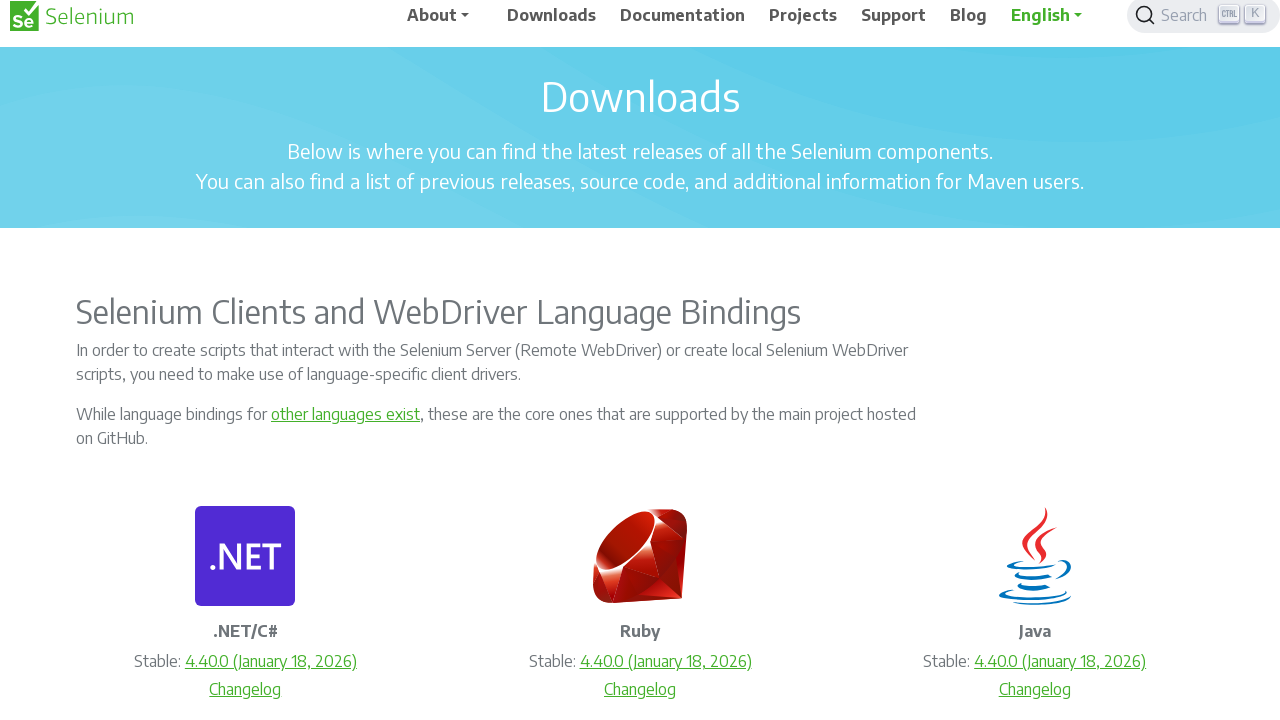

Waited 2 seconds for page to settle after scroll up
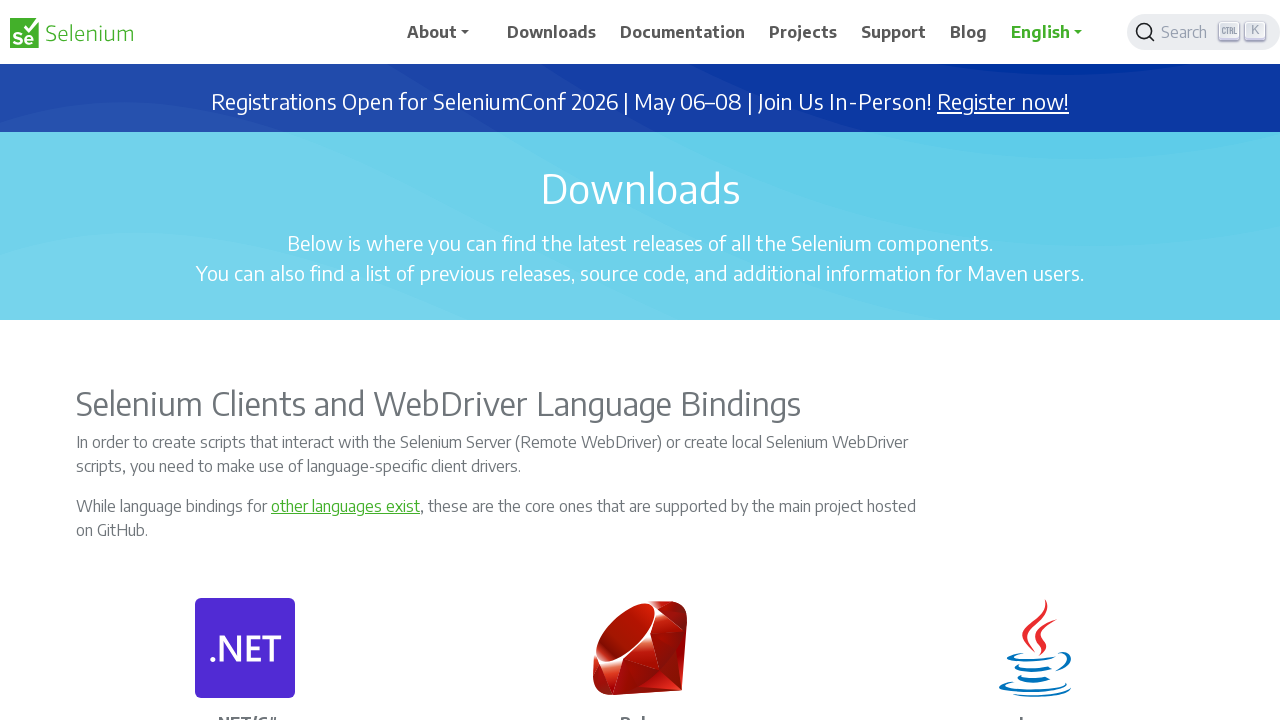

Scrolled up 1000 pixels on Selenium downloads page
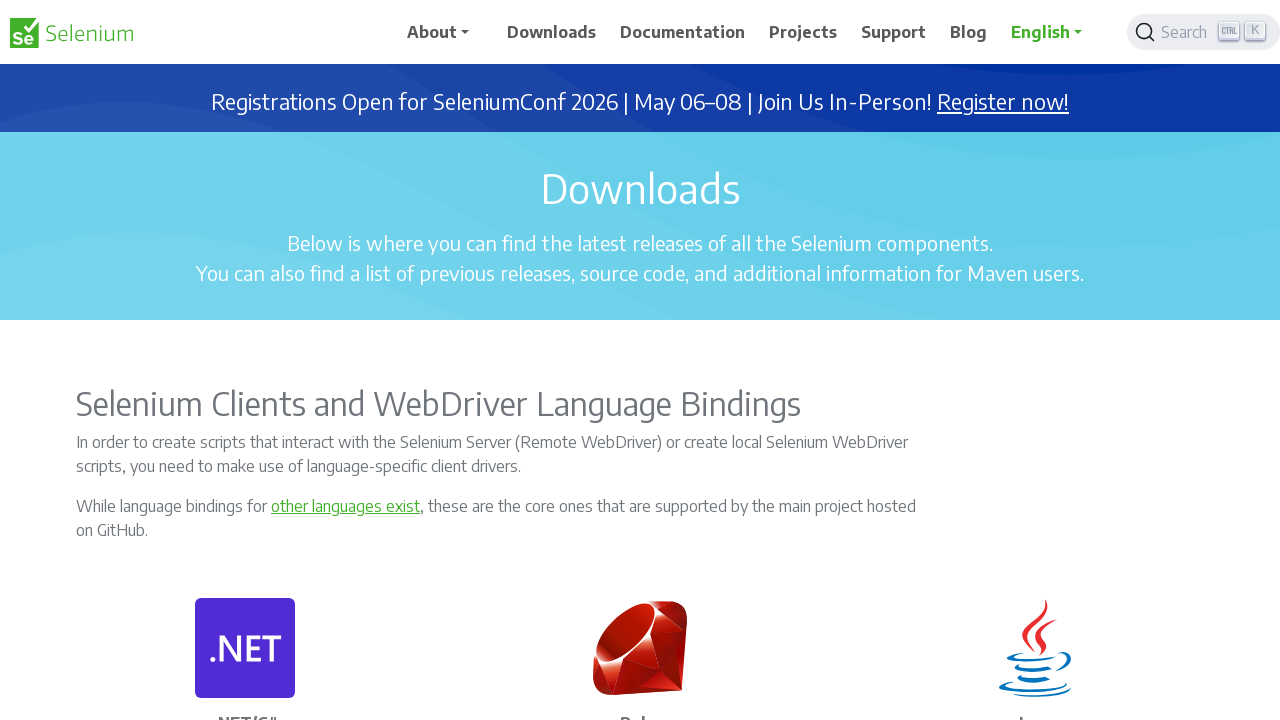

Waited 2 seconds for page to settle after scroll up
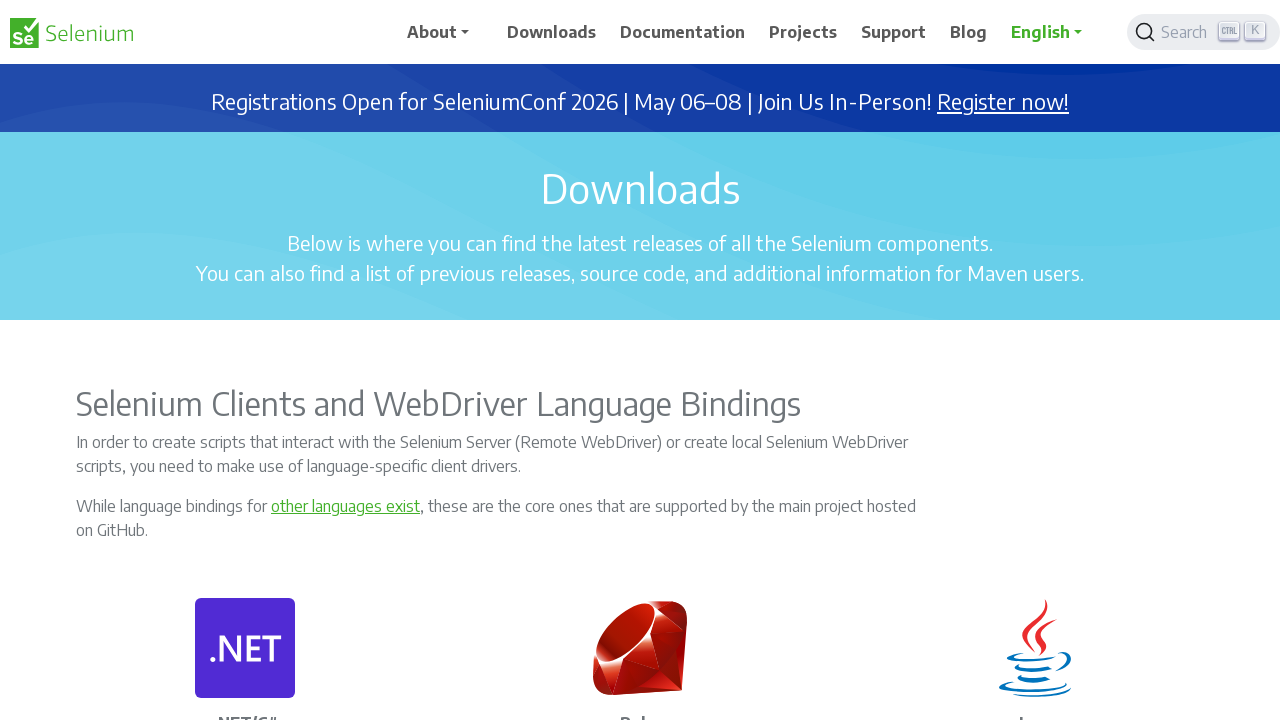

Scrolled up 1000 pixels on Selenium downloads page
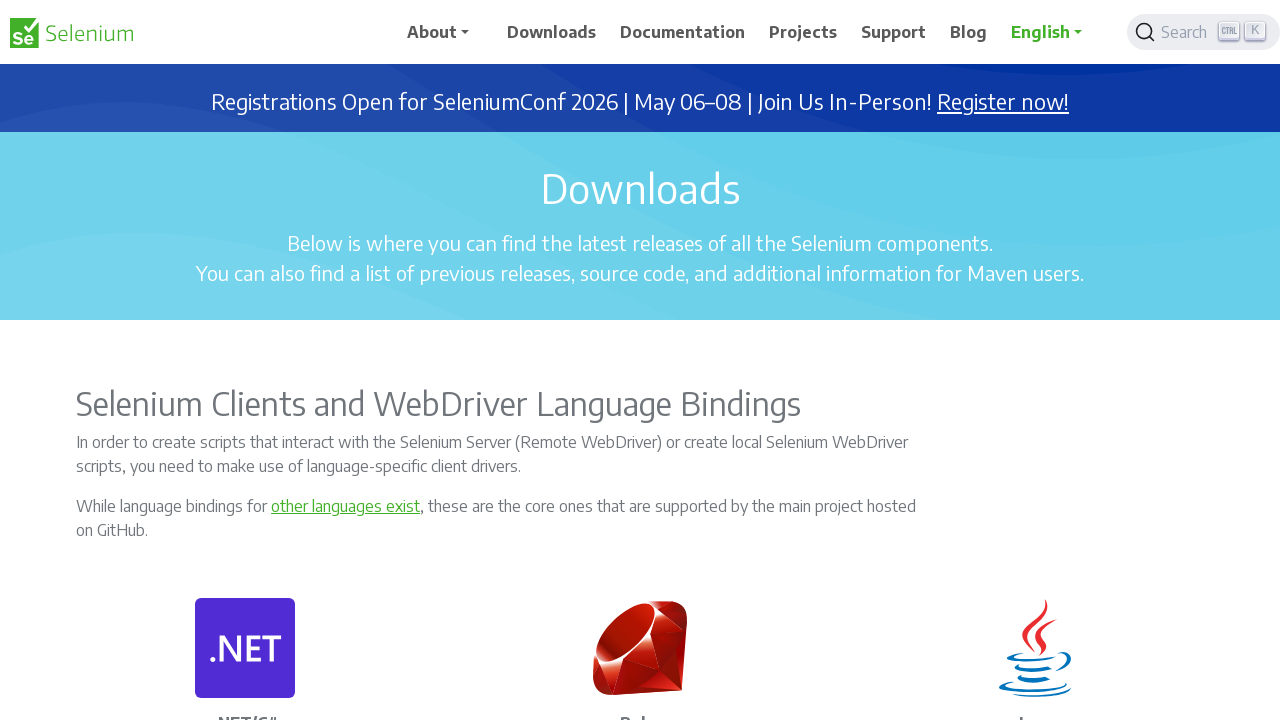

Waited 2 seconds for page to settle after scroll up
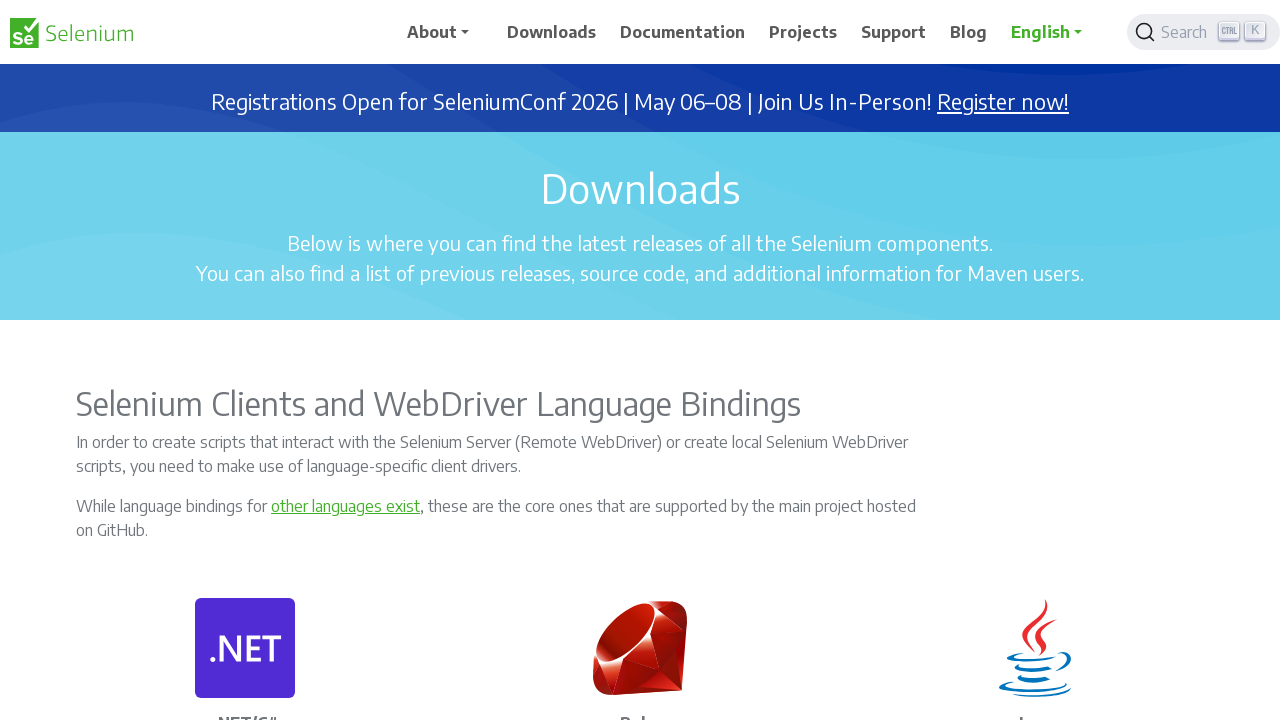

Scrolled up 1000 pixels on Selenium downloads page
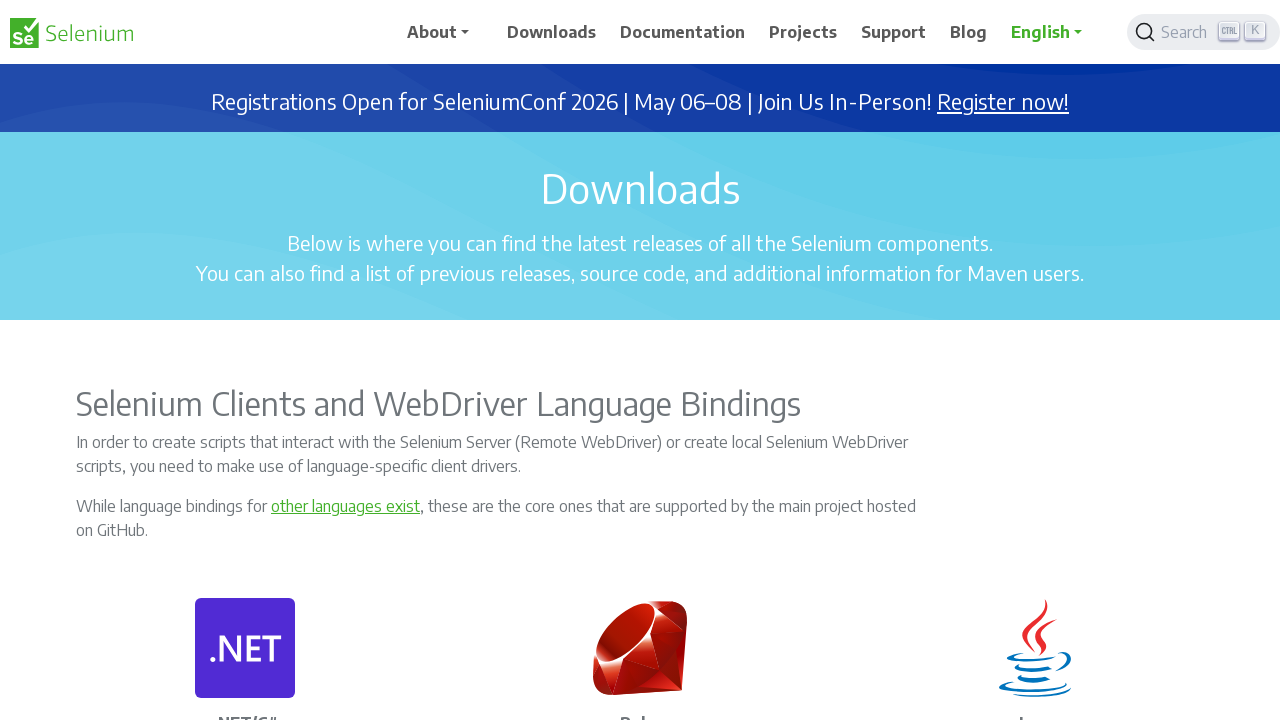

Waited 2 seconds for page to settle after scroll up
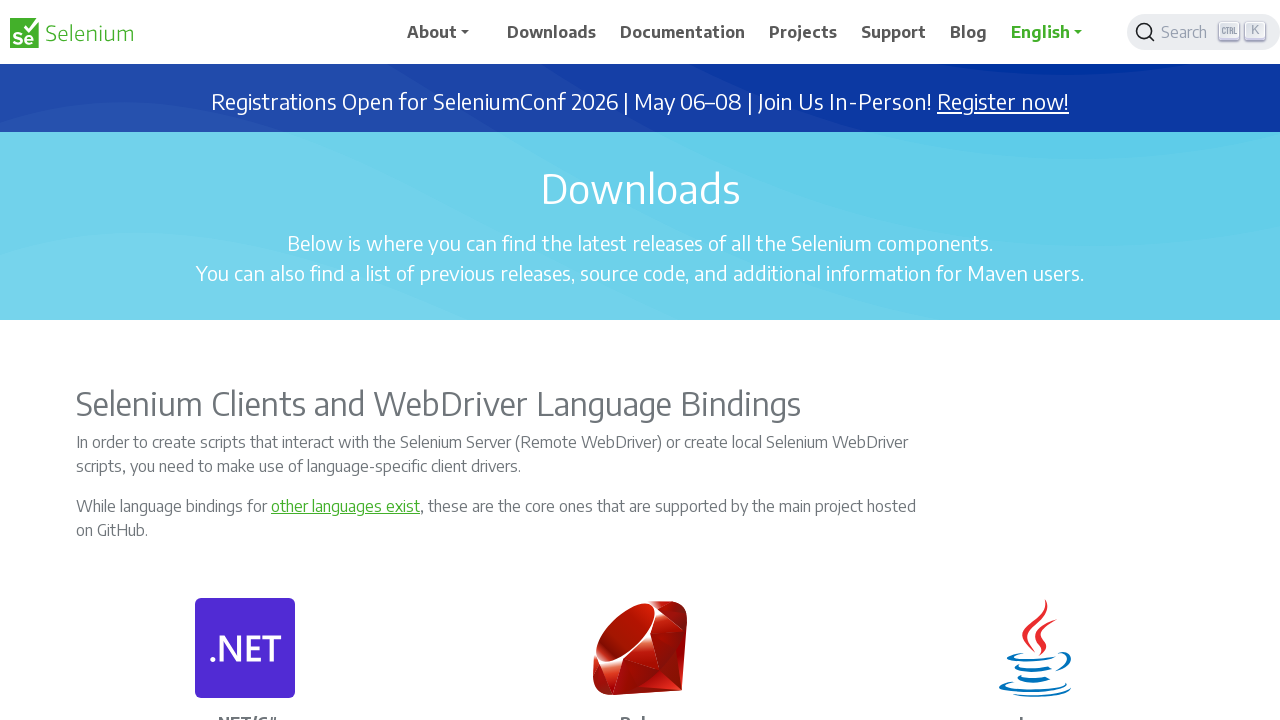

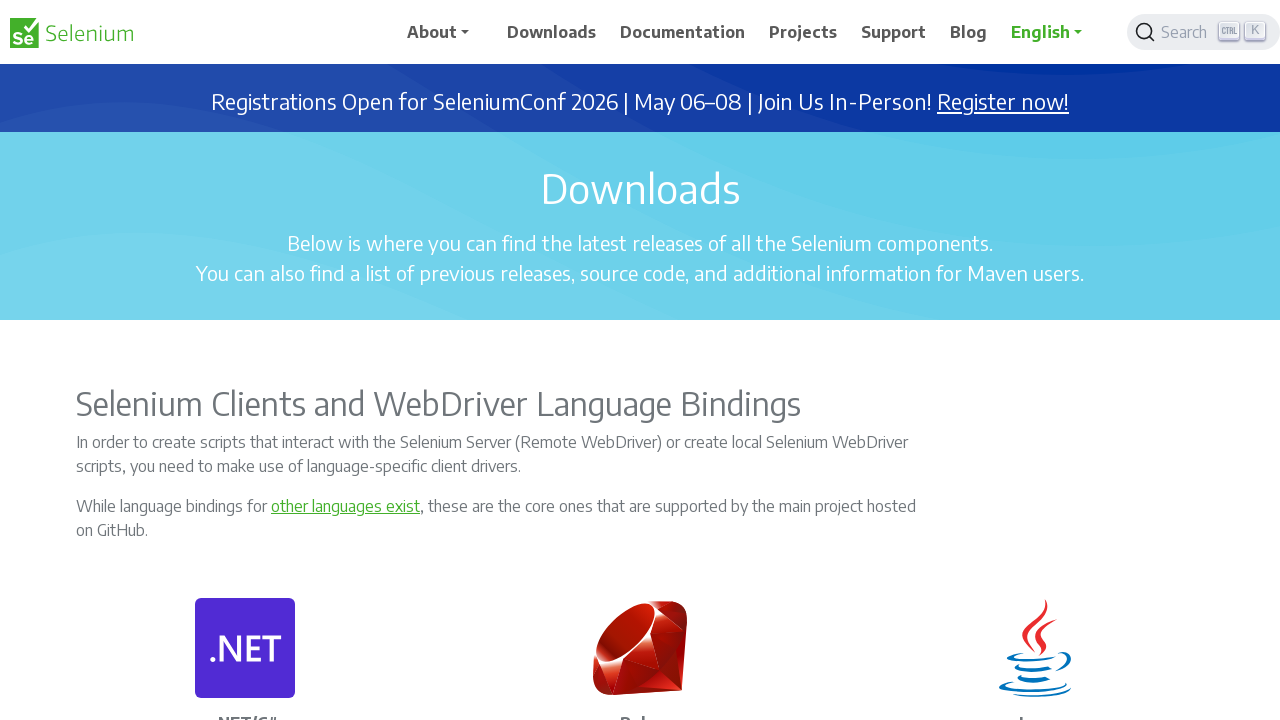